Navigates to a school announcements page, waits for the announcements table to load, and performs multiple scroll actions to trigger lazy loading of additional content.

Starting URL: https://www.ldsh.ilc.edu.tw/p/403-1015-25-1.php?Lang=zh-tw

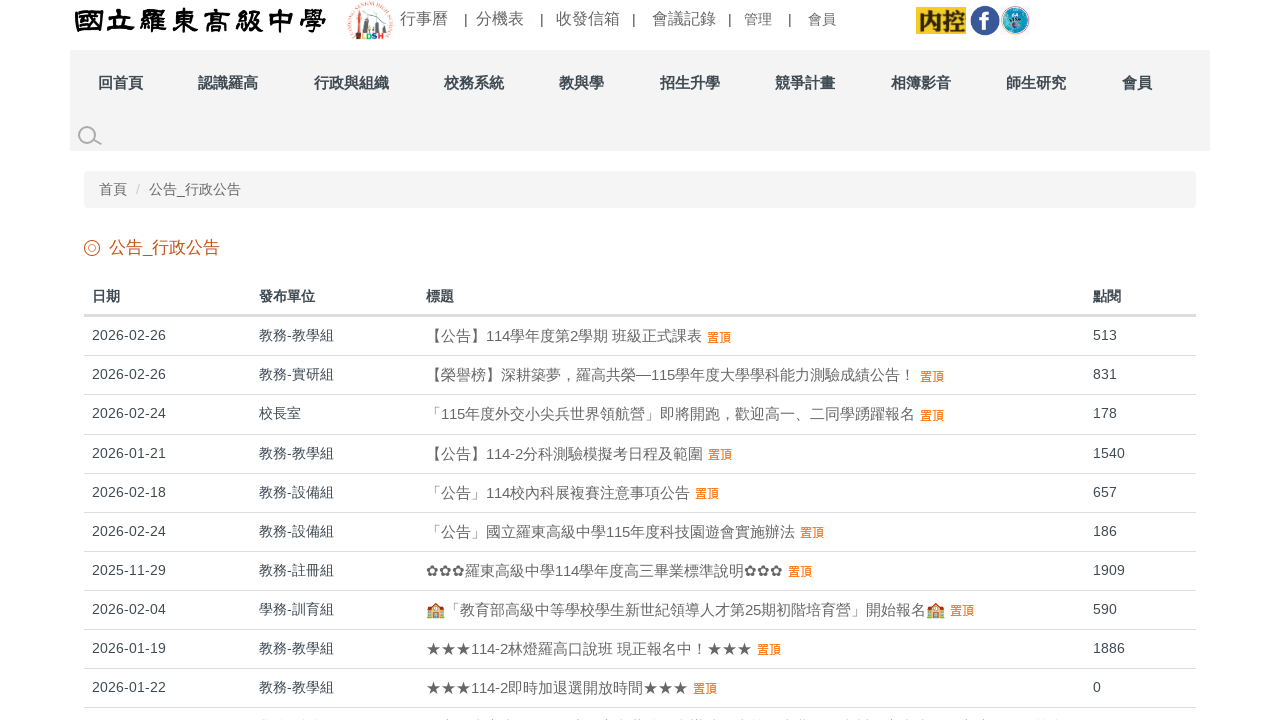

Announcements table loaded and visible
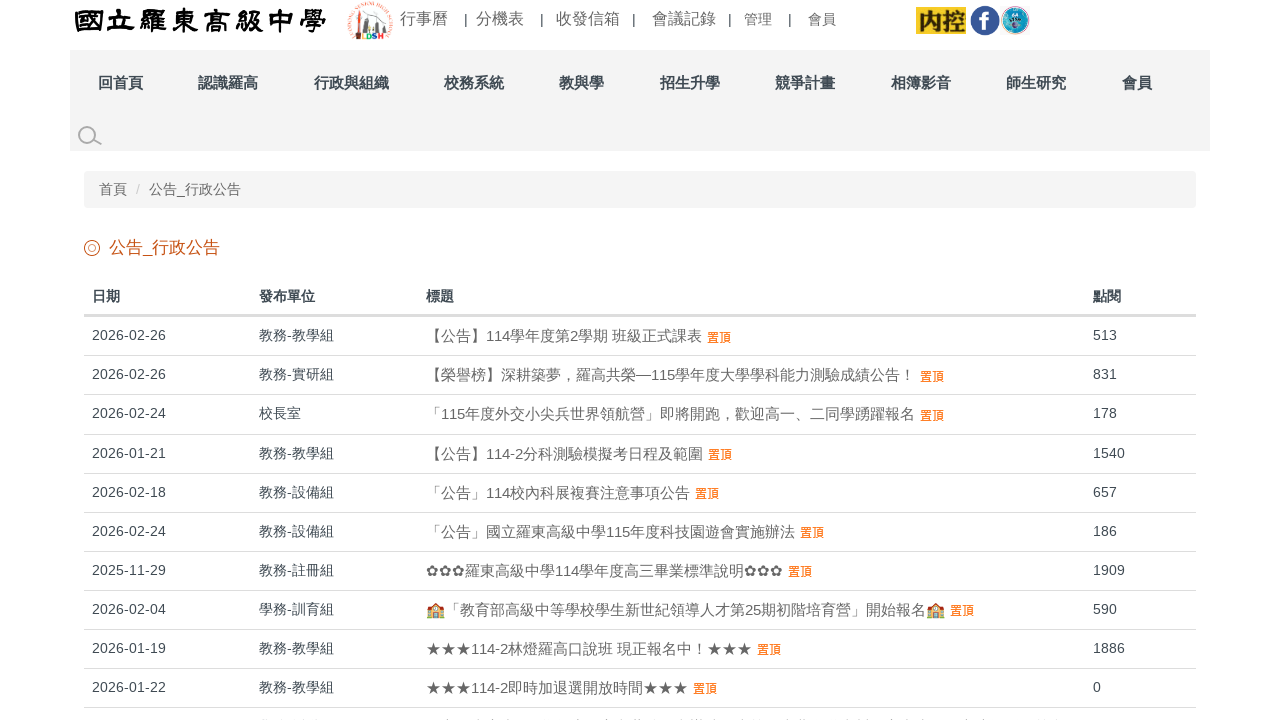

Scrolled to bottom of page (scroll 1/10)
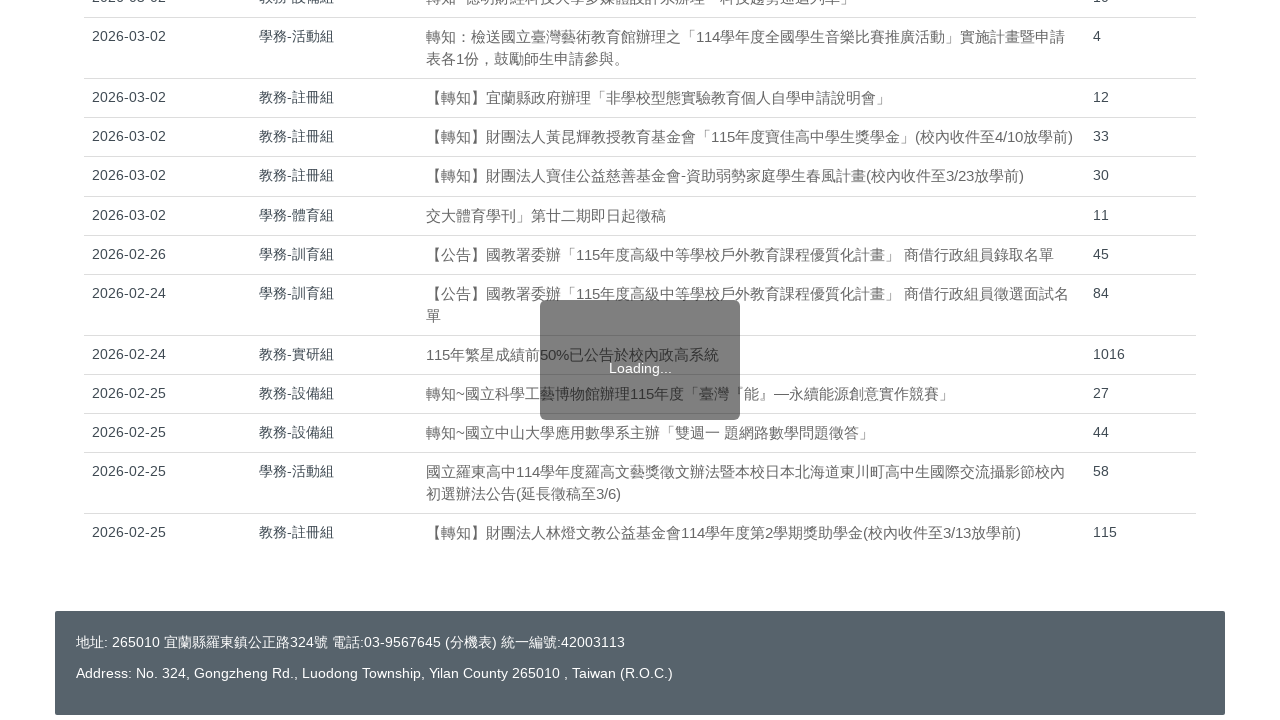

Waited for new content to load after scroll 1/10
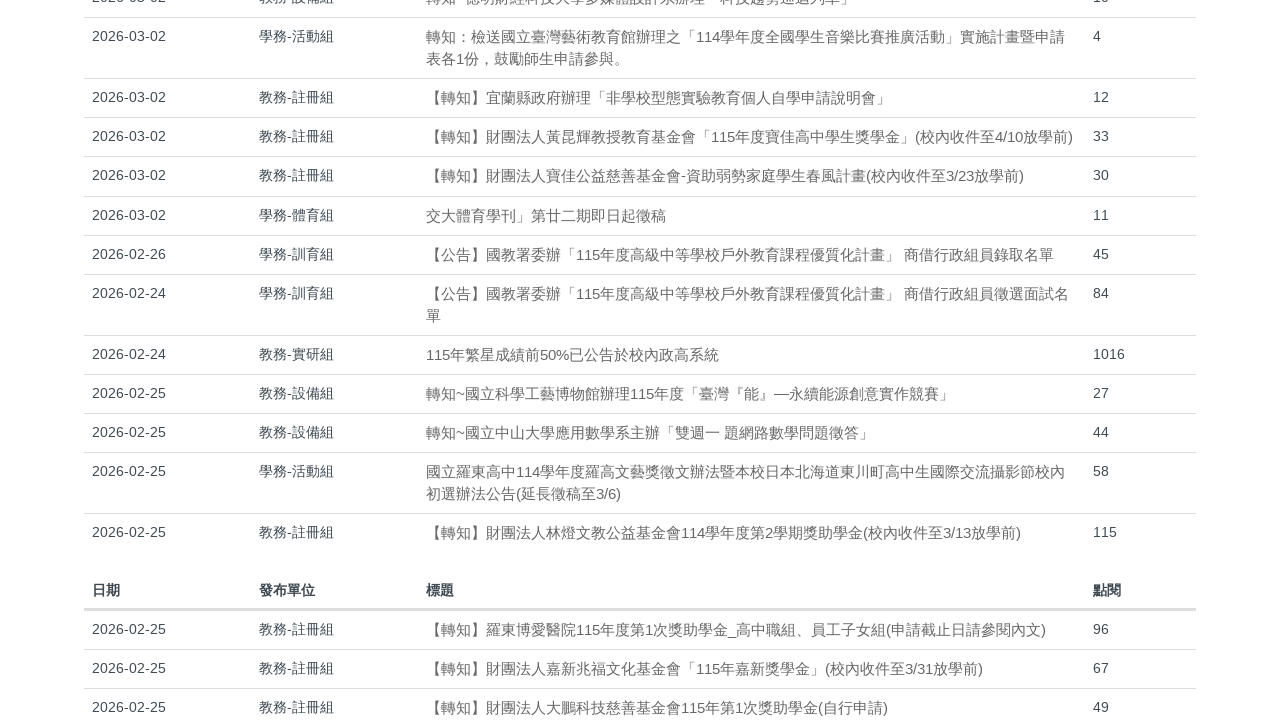

Scrolled to bottom of page (scroll 2/10)
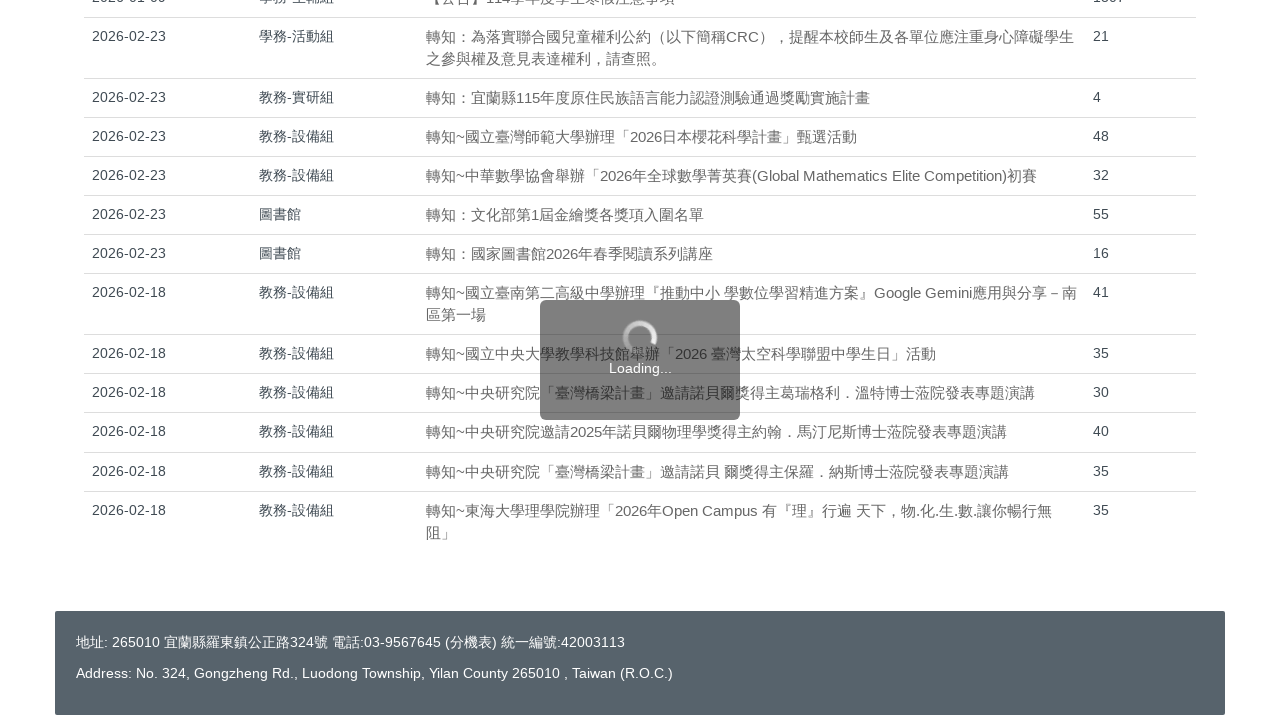

Waited for new content to load after scroll 2/10
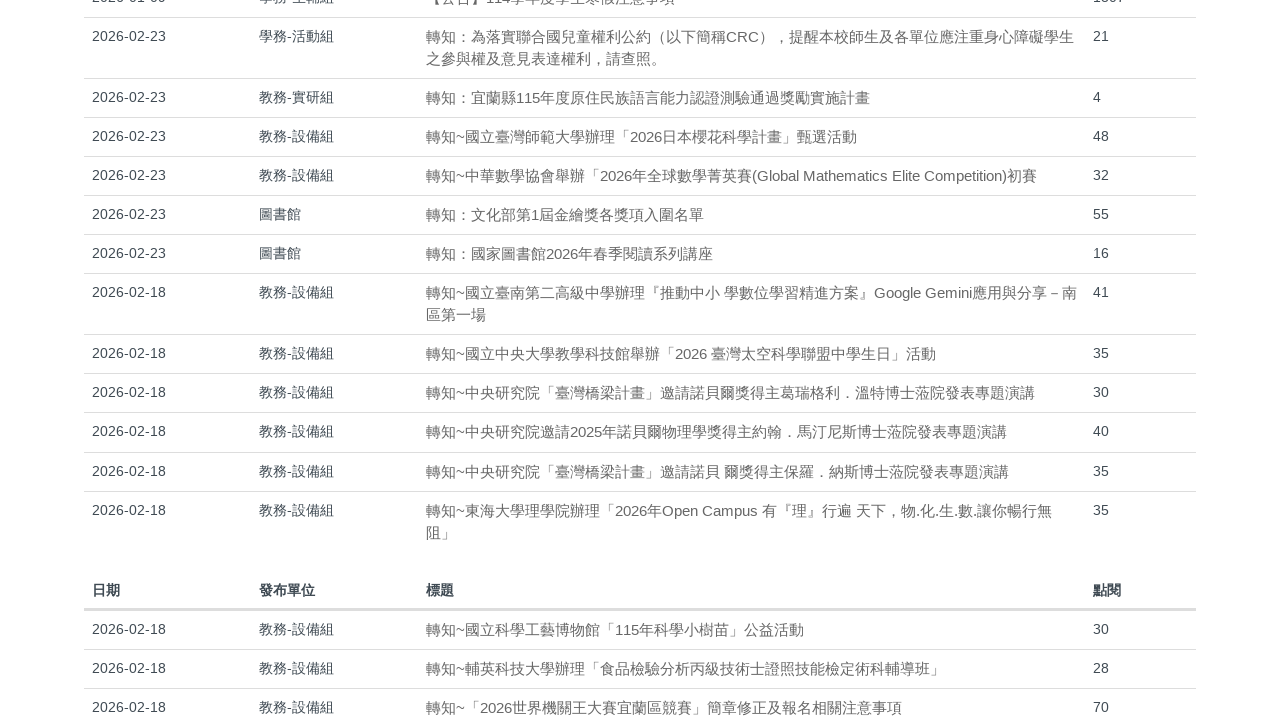

Scrolled to bottom of page (scroll 3/10)
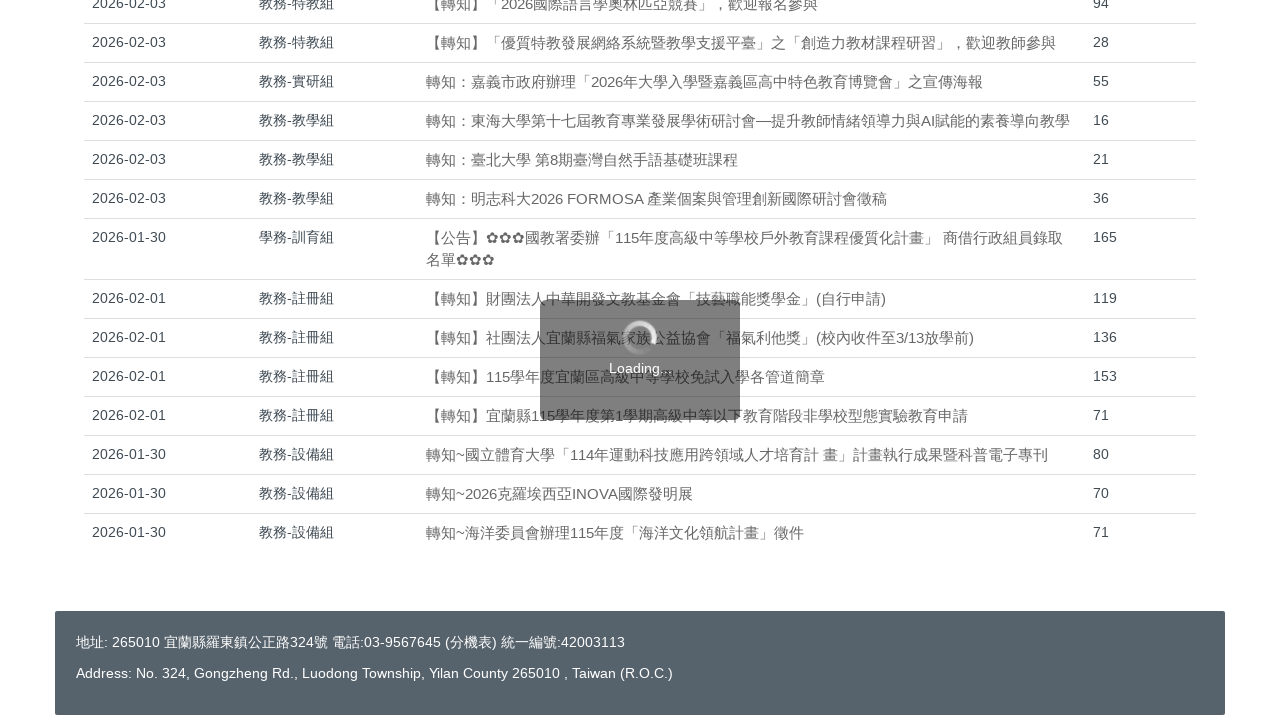

Waited for new content to load after scroll 3/10
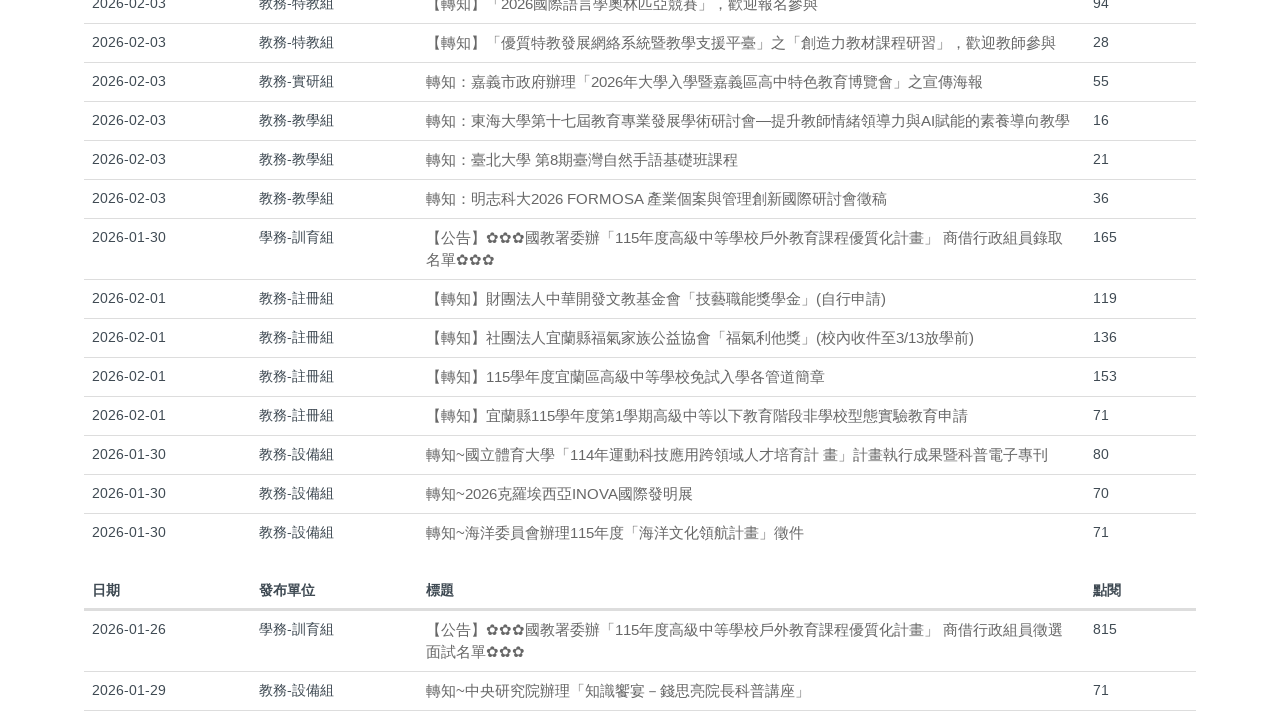

Scrolled to bottom of page (scroll 4/10)
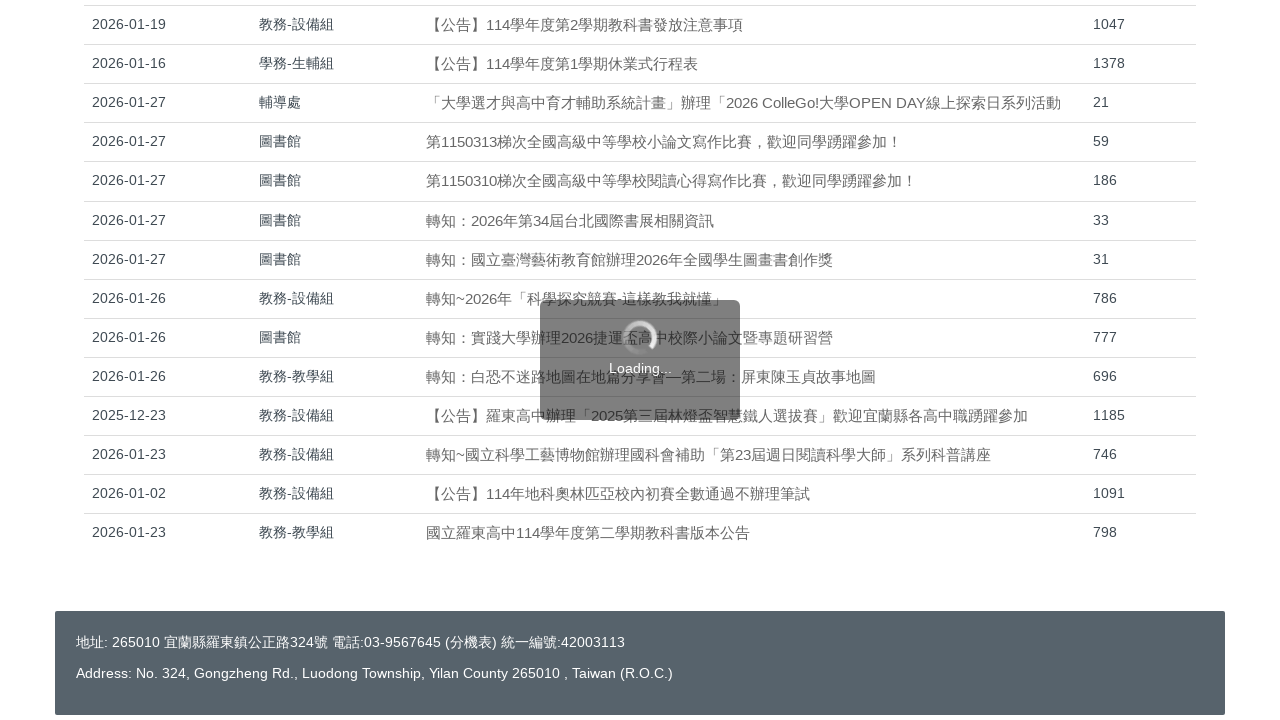

Waited for new content to load after scroll 4/10
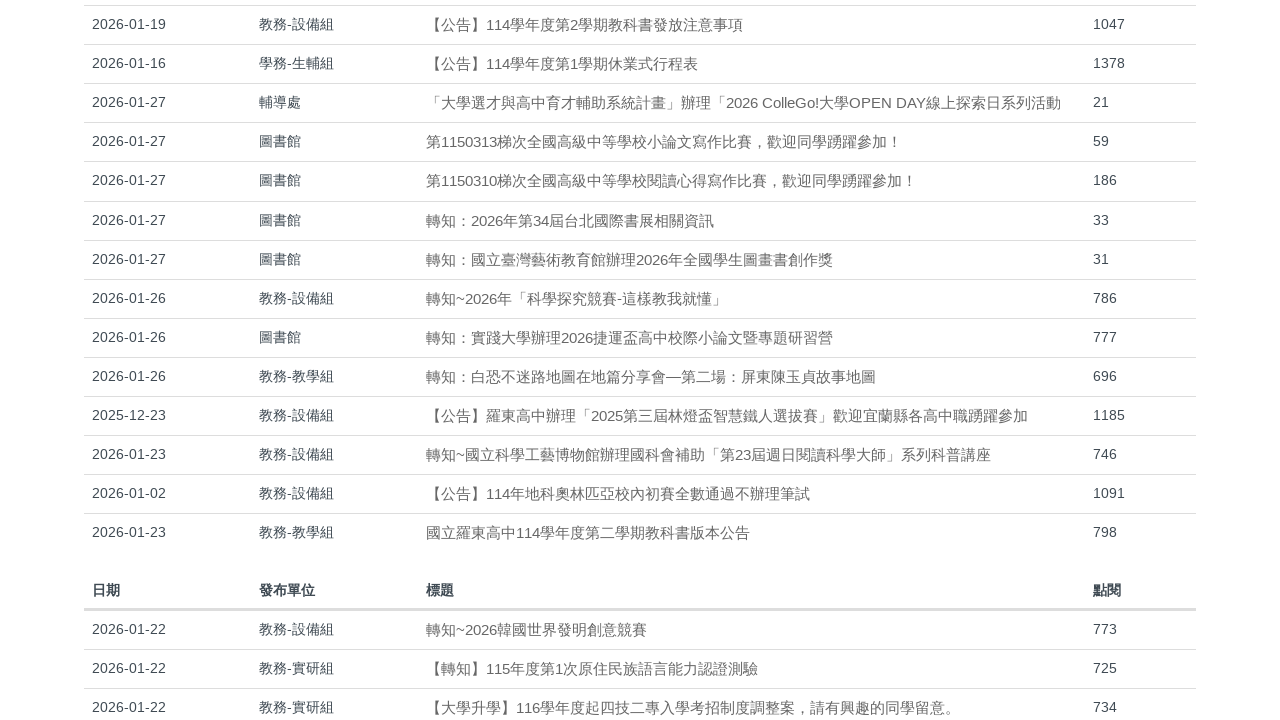

Scrolled to bottom of page (scroll 5/10)
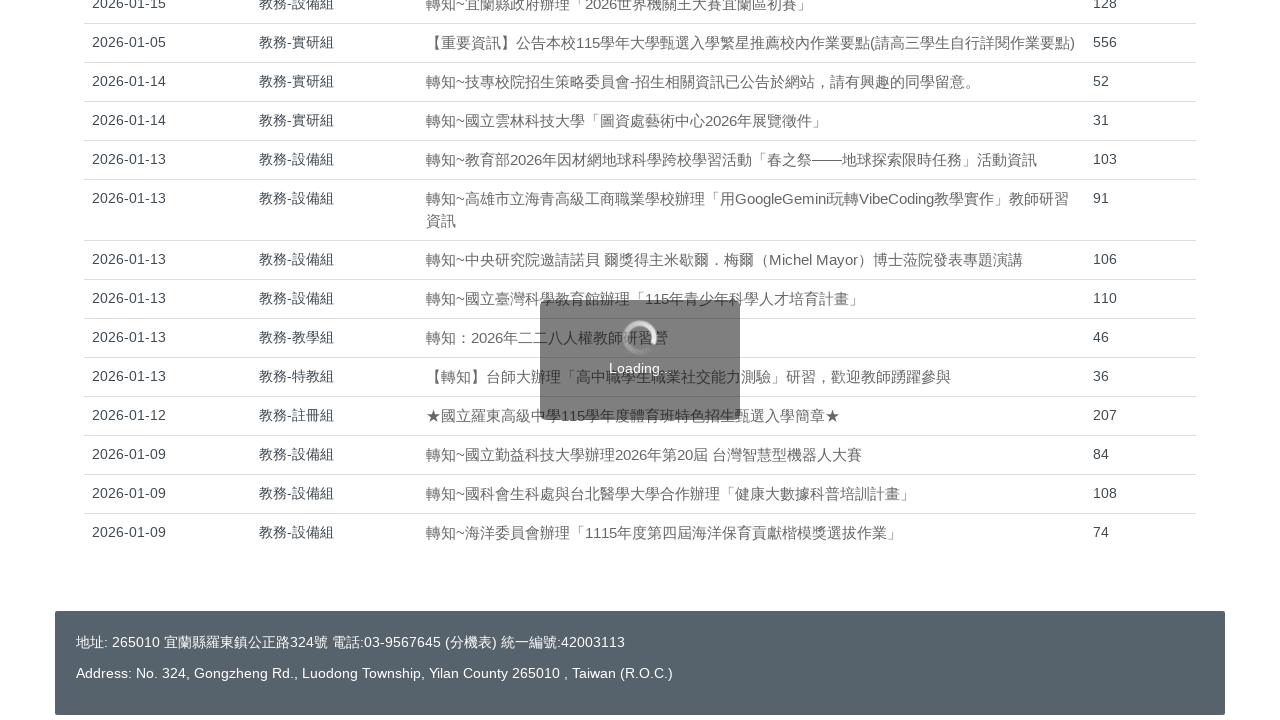

Waited for new content to load after scroll 5/10
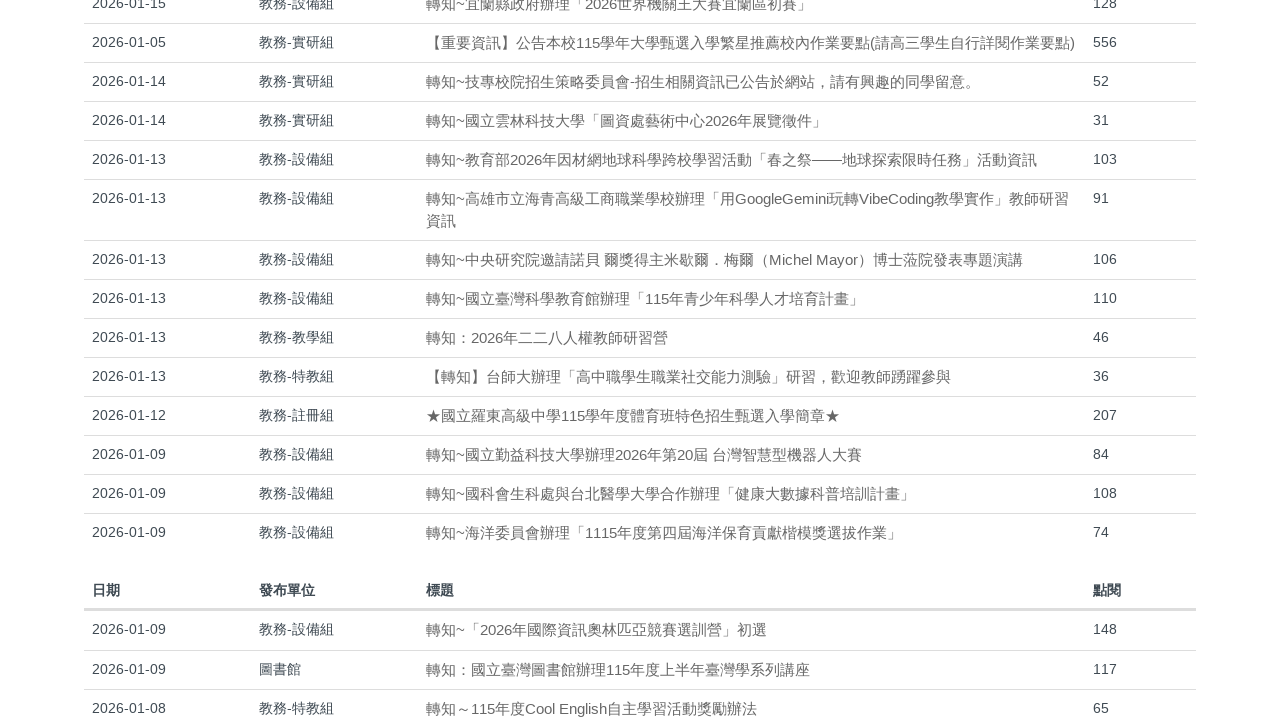

Scrolled to bottom of page (scroll 6/10)
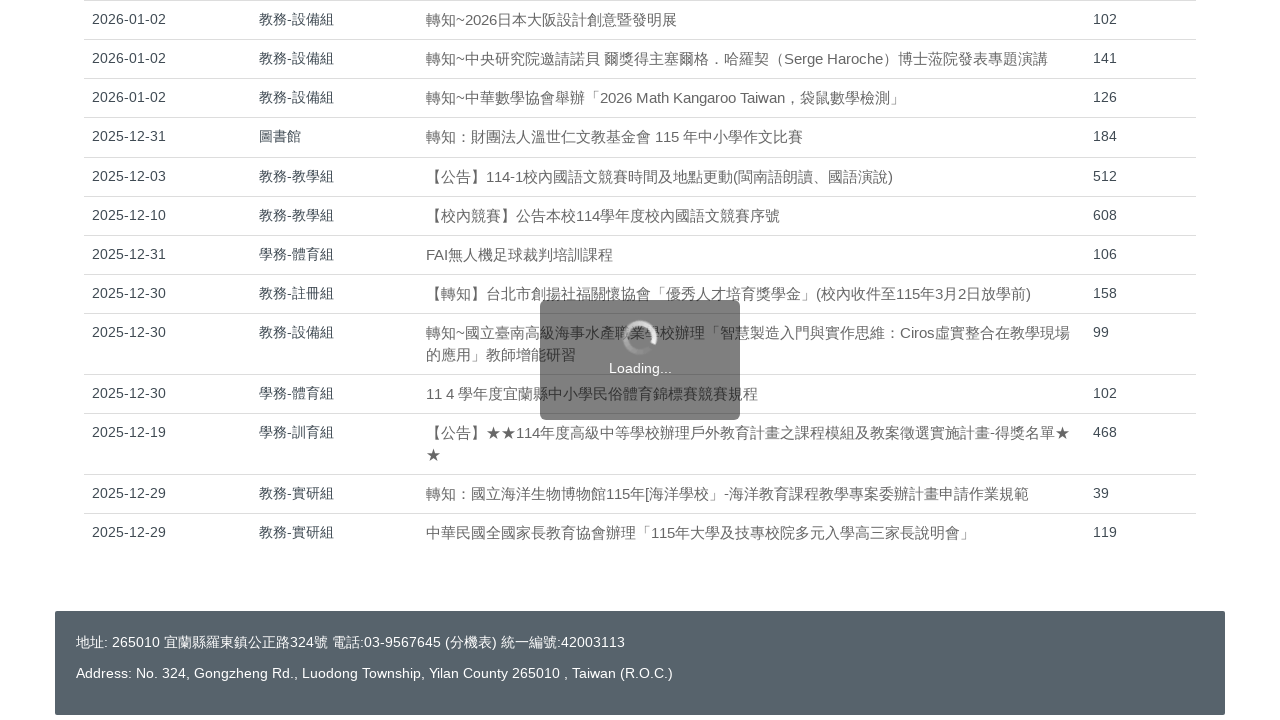

Waited for new content to load after scroll 6/10
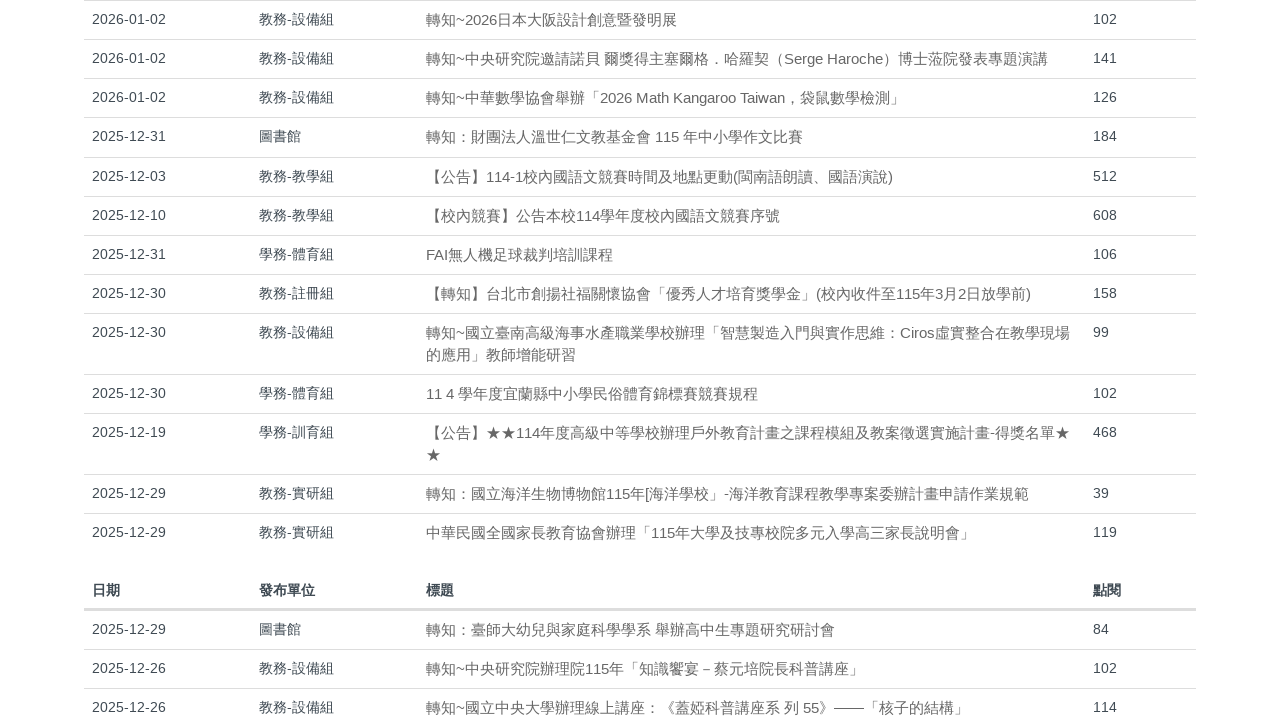

Scrolled to bottom of page (scroll 7/10)
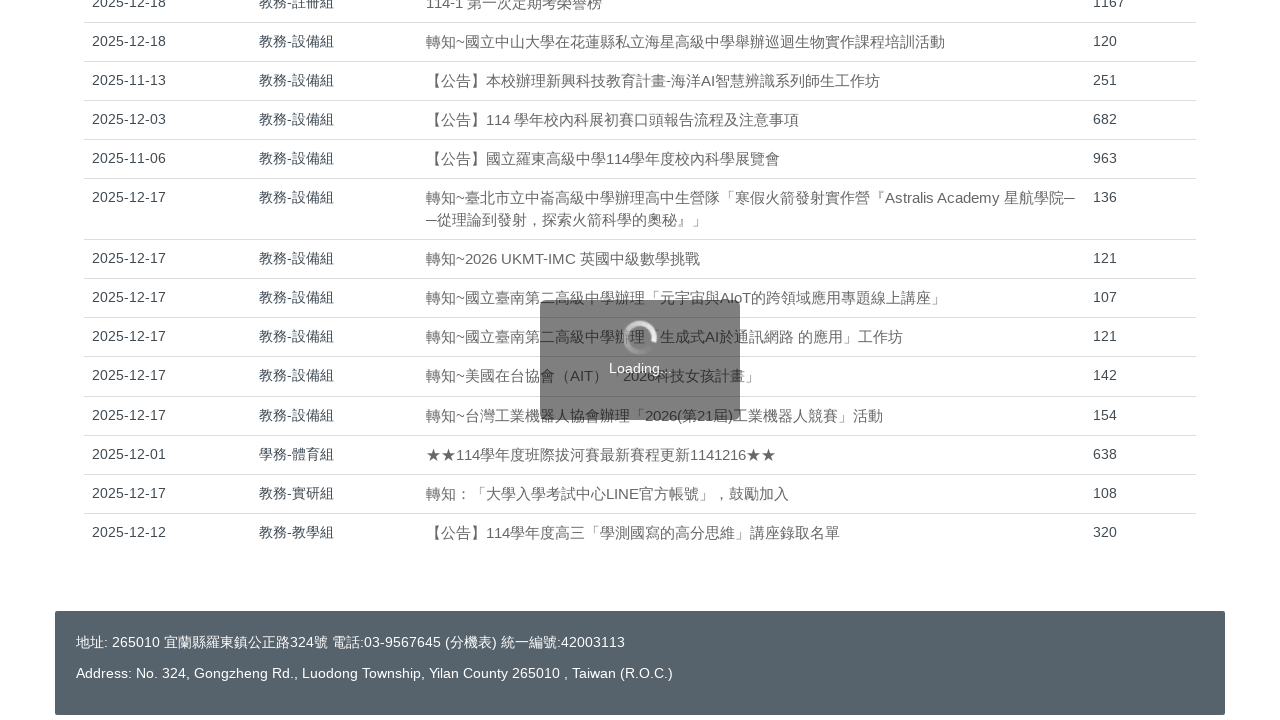

Waited for new content to load after scroll 7/10
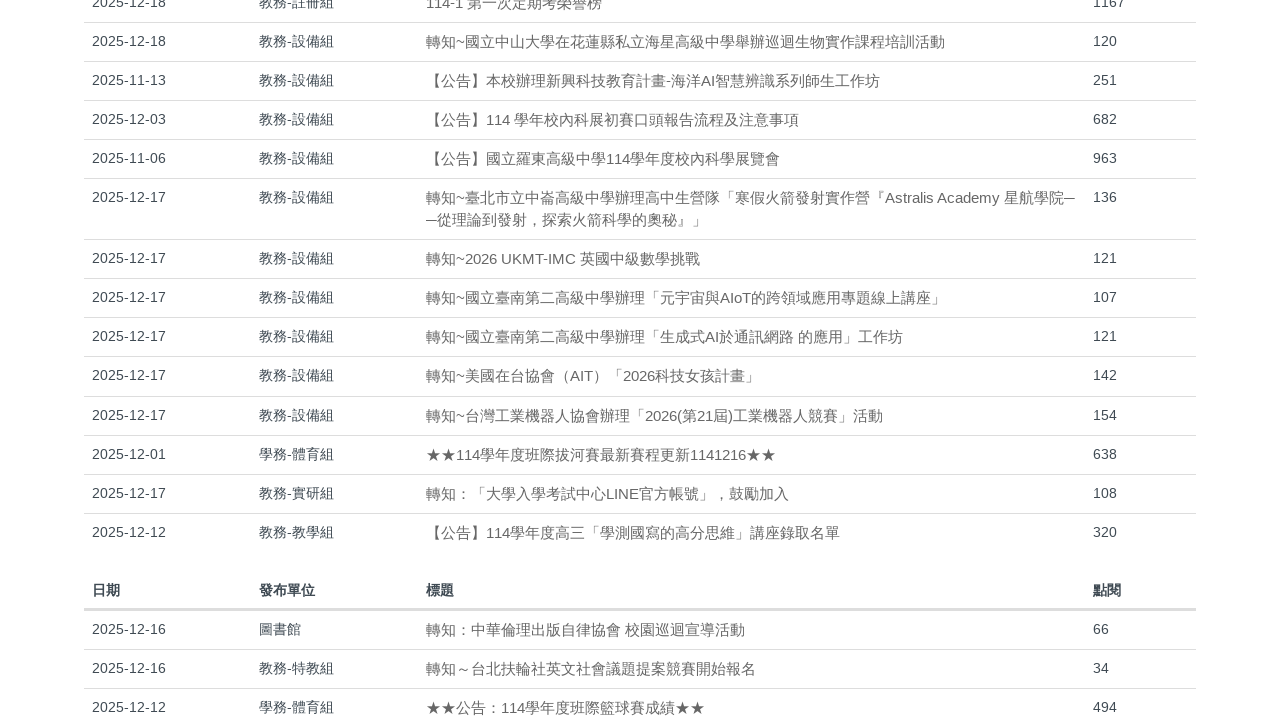

Scrolled to bottom of page (scroll 8/10)
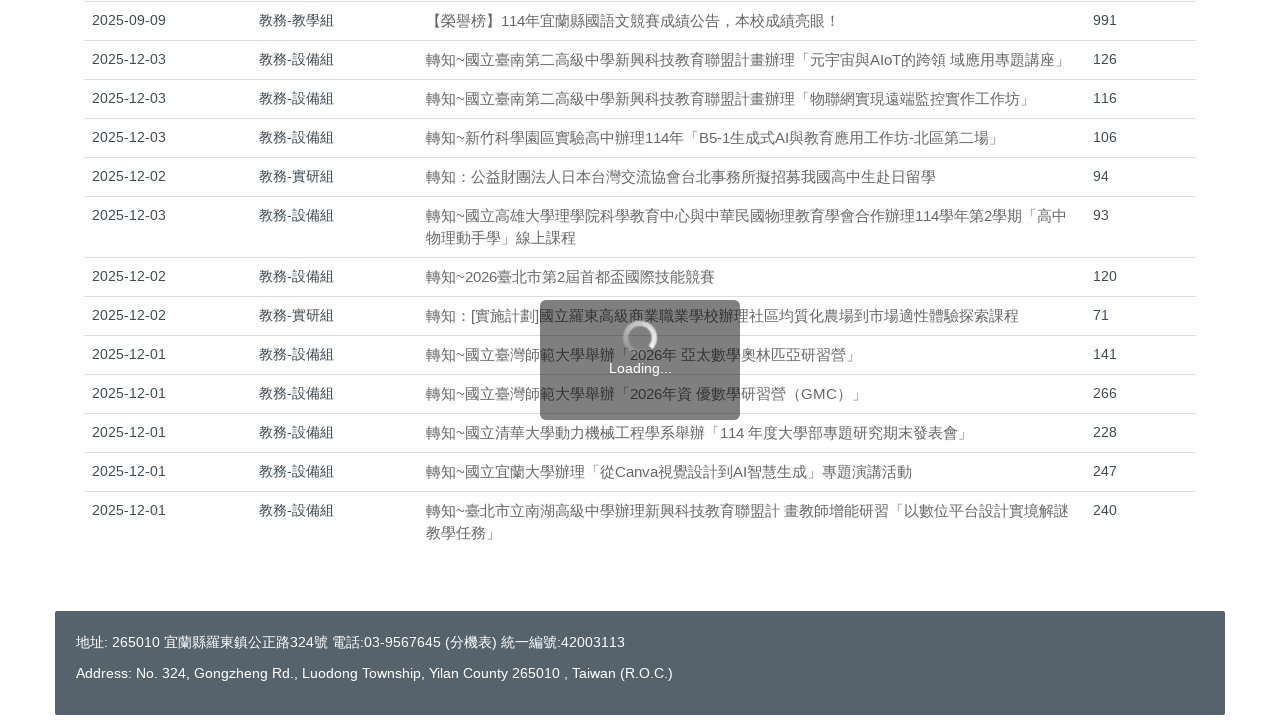

Waited for new content to load after scroll 8/10
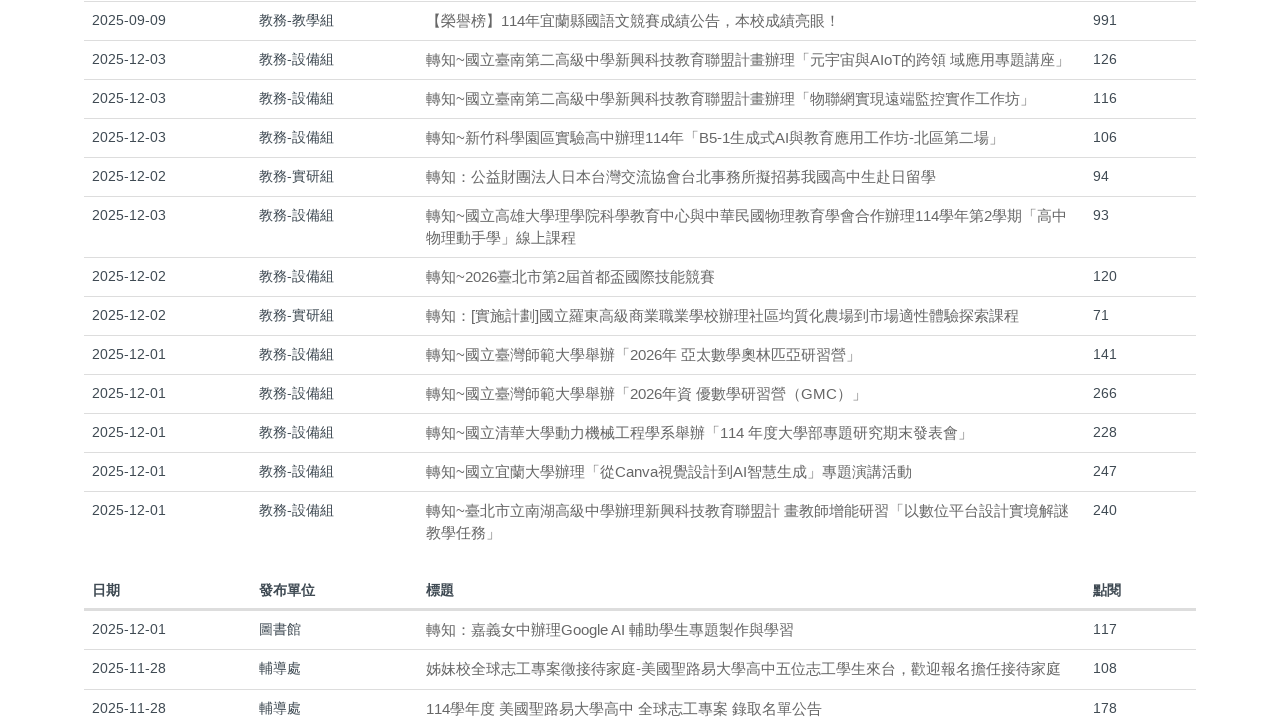

Scrolled to bottom of page (scroll 9/10)
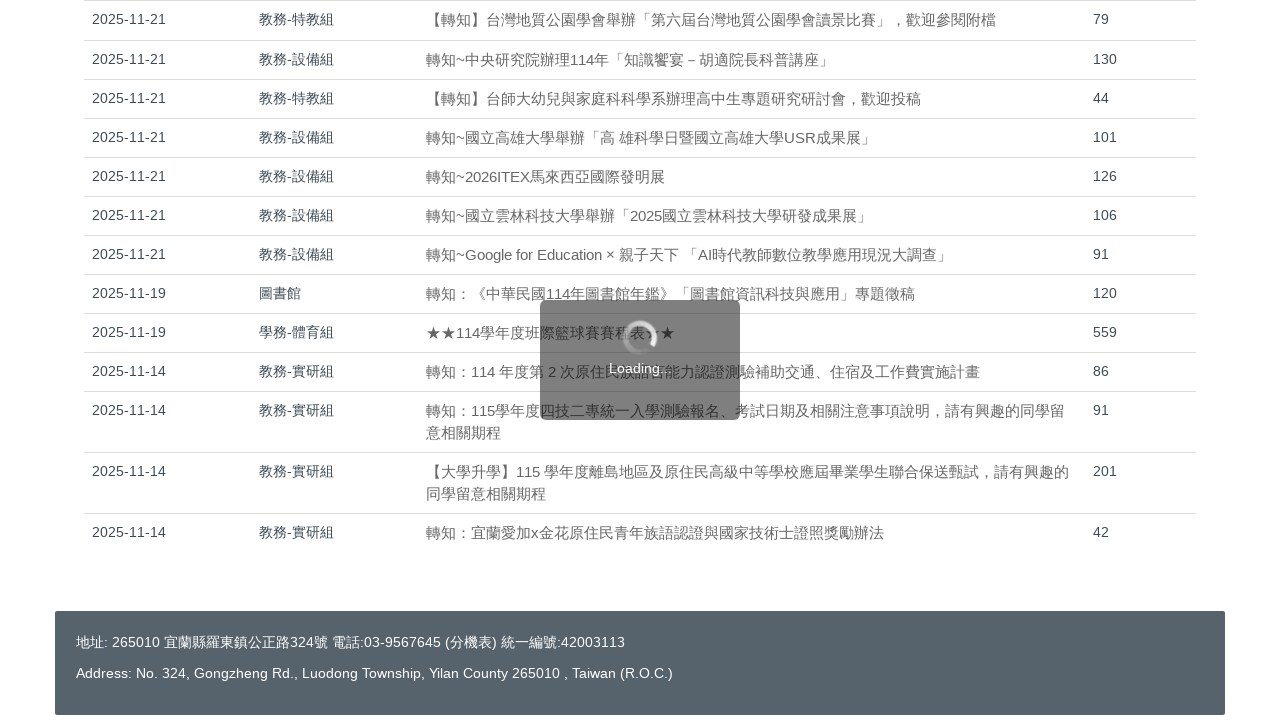

Waited for new content to load after scroll 9/10
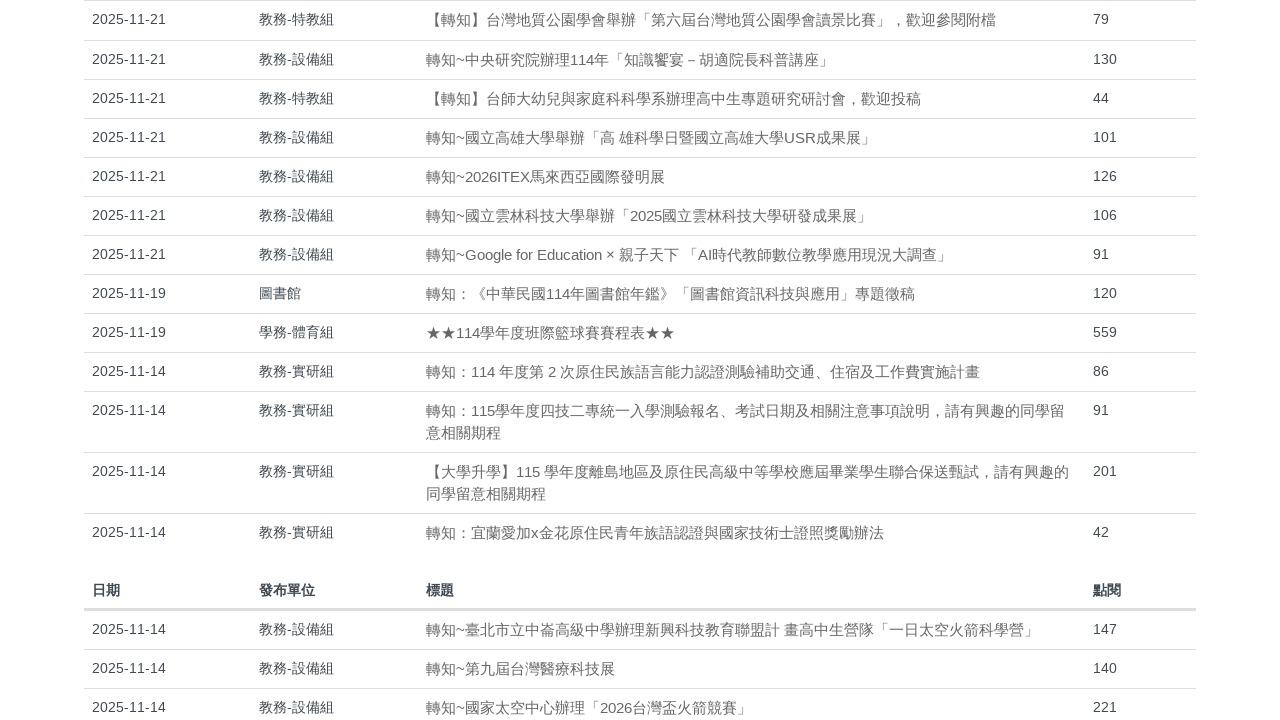

Scrolled to bottom of page (scroll 10/10)
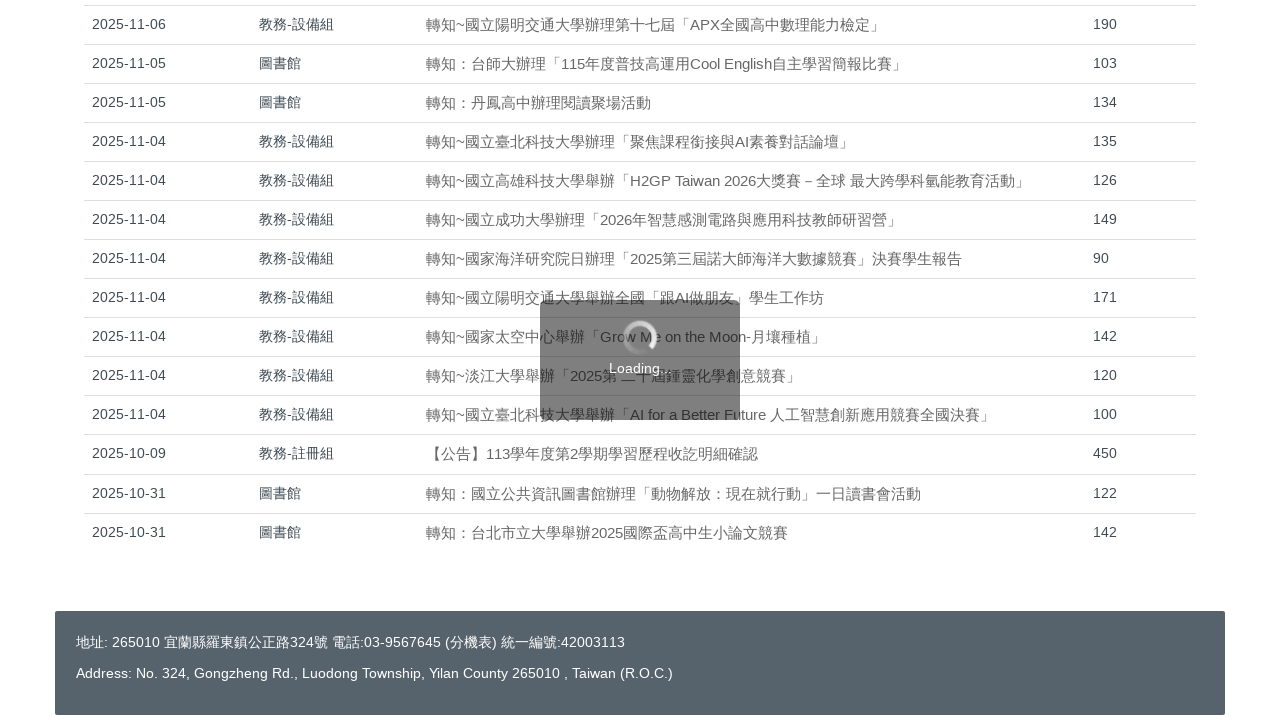

Waited for new content to load after scroll 10/10
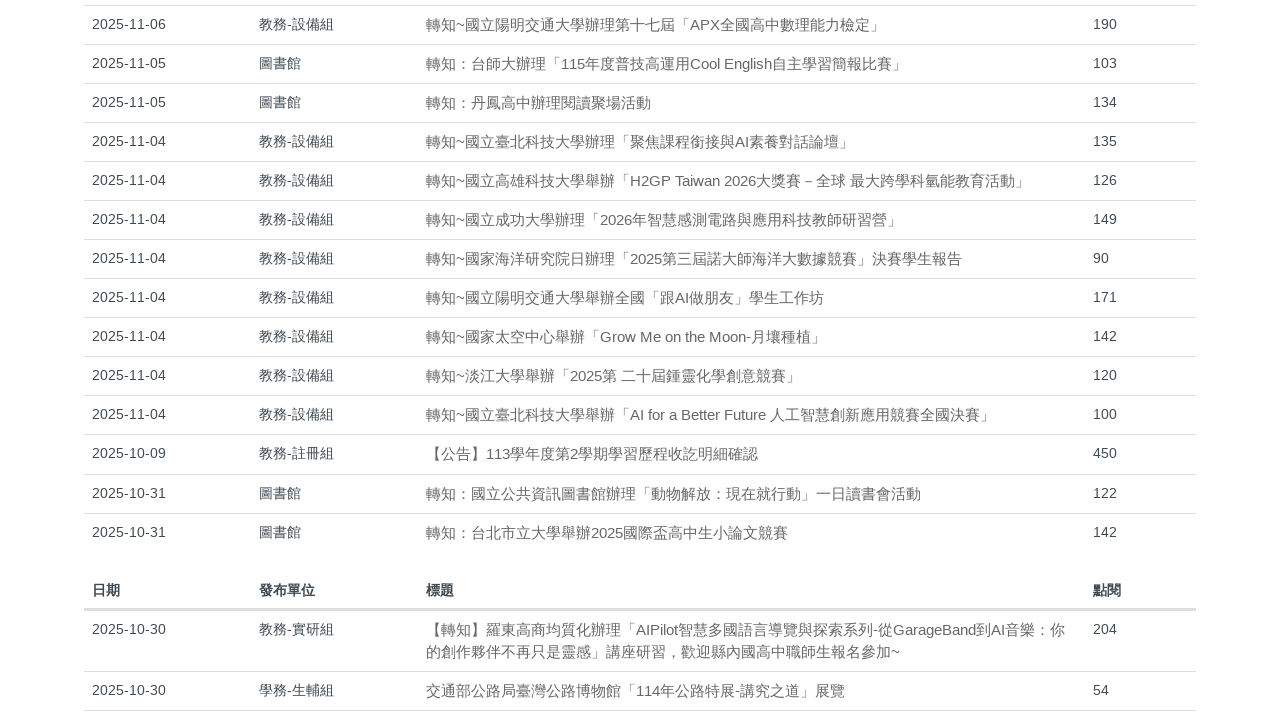

Verified announcements table is still present after all scrolling
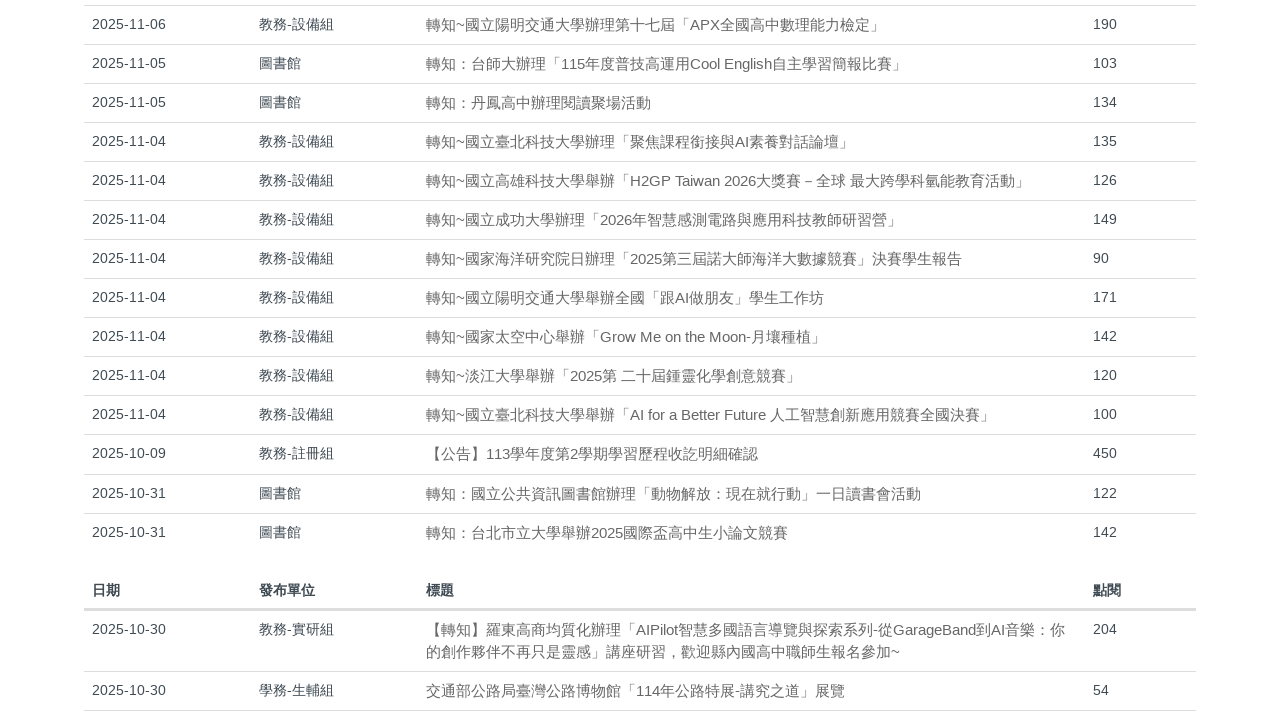

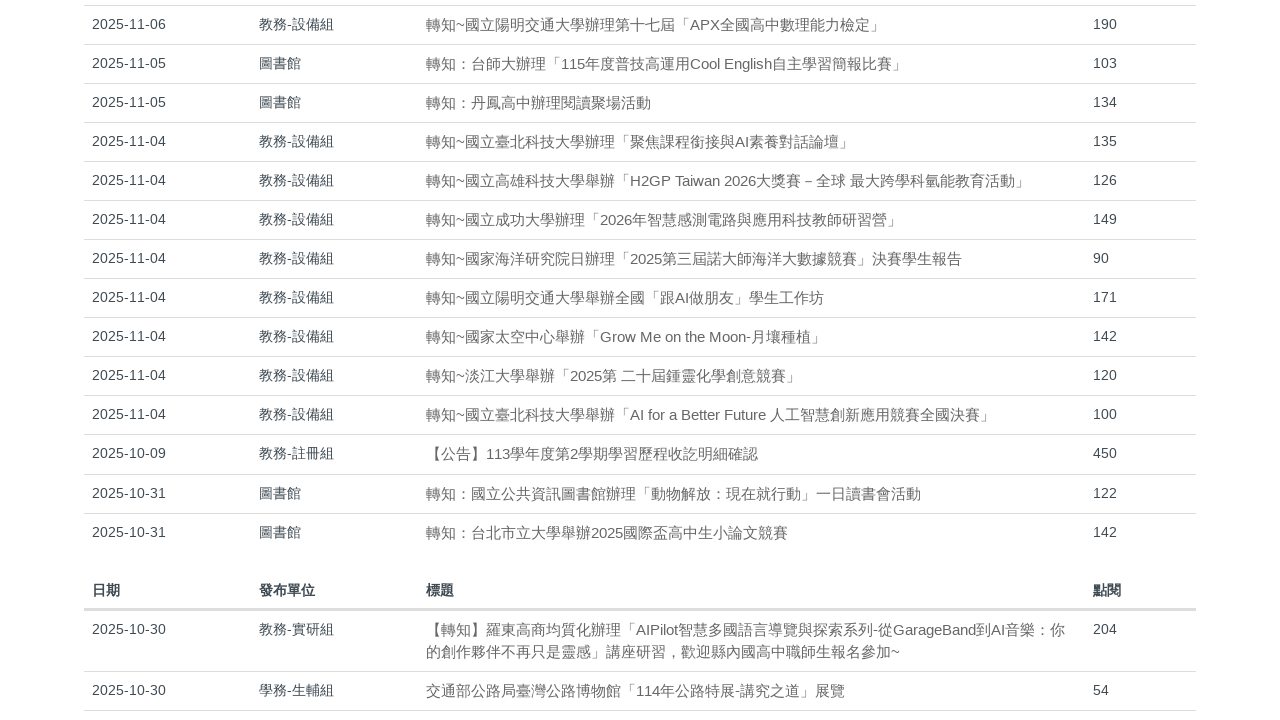